Navigates to Crypto page via the Verticals dropdown menu

Starting URL: https://www.tranktechnologies.com/

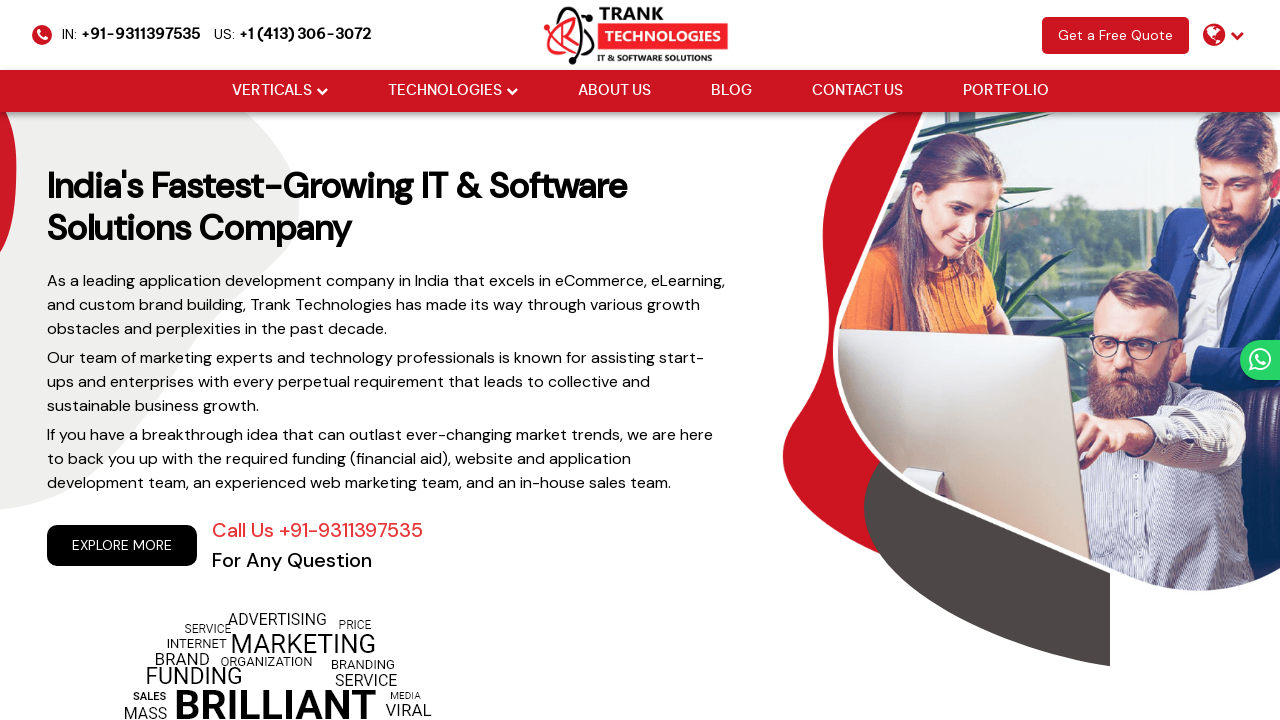

Hovered over Verticals dropdown menu at (272, 91) on xpath=//li[@class='drop_down']//a[@href='#'][normalize-space()='Verticals']
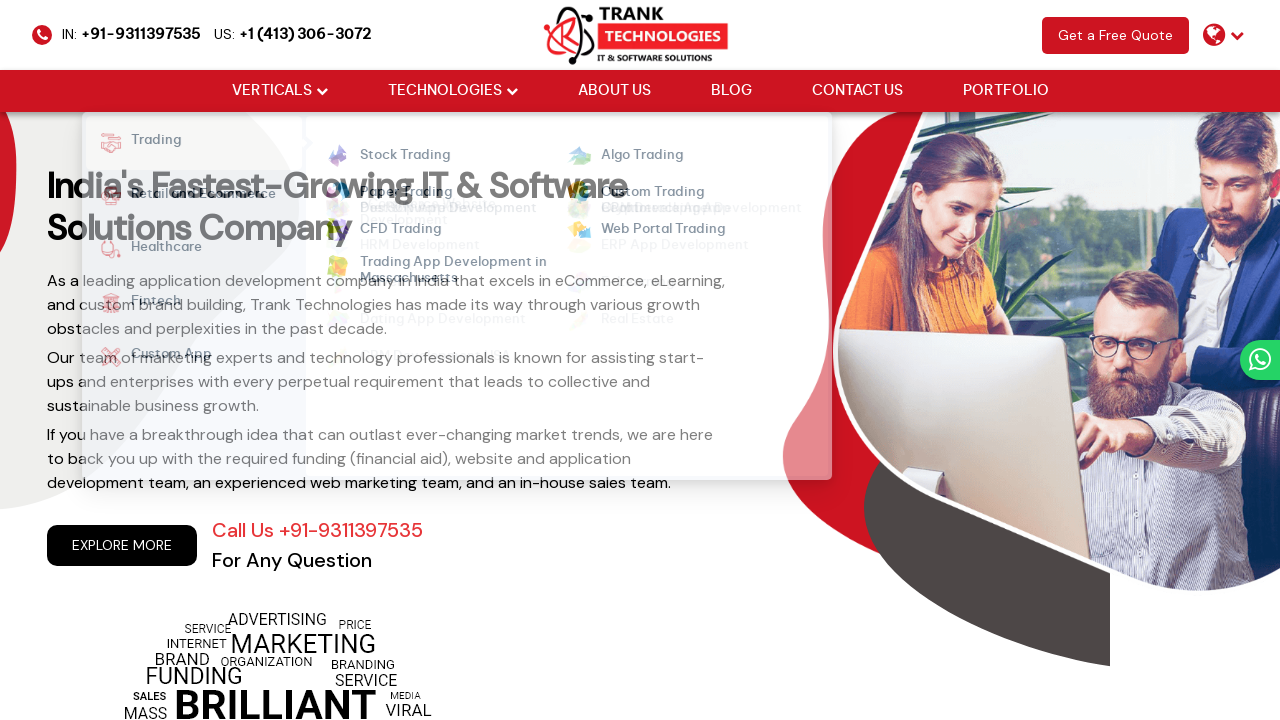

Hovered over Fintech submenu at (146, 303) on xpath=//strong[normalize-space()='Fintech']
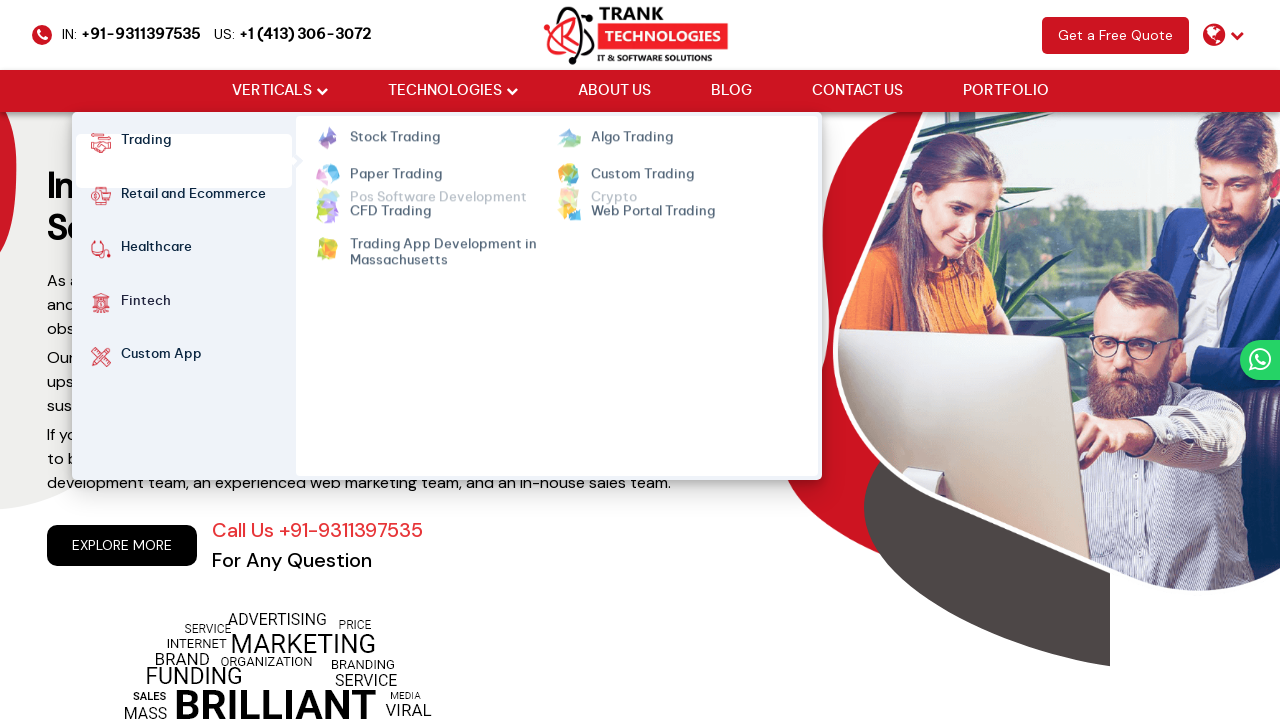

Hovered over Crypto link at (614, 156) on xpath=//ul[@class='cm-flex cm-flex-wrap']//a[normalize-space()='Crypto']
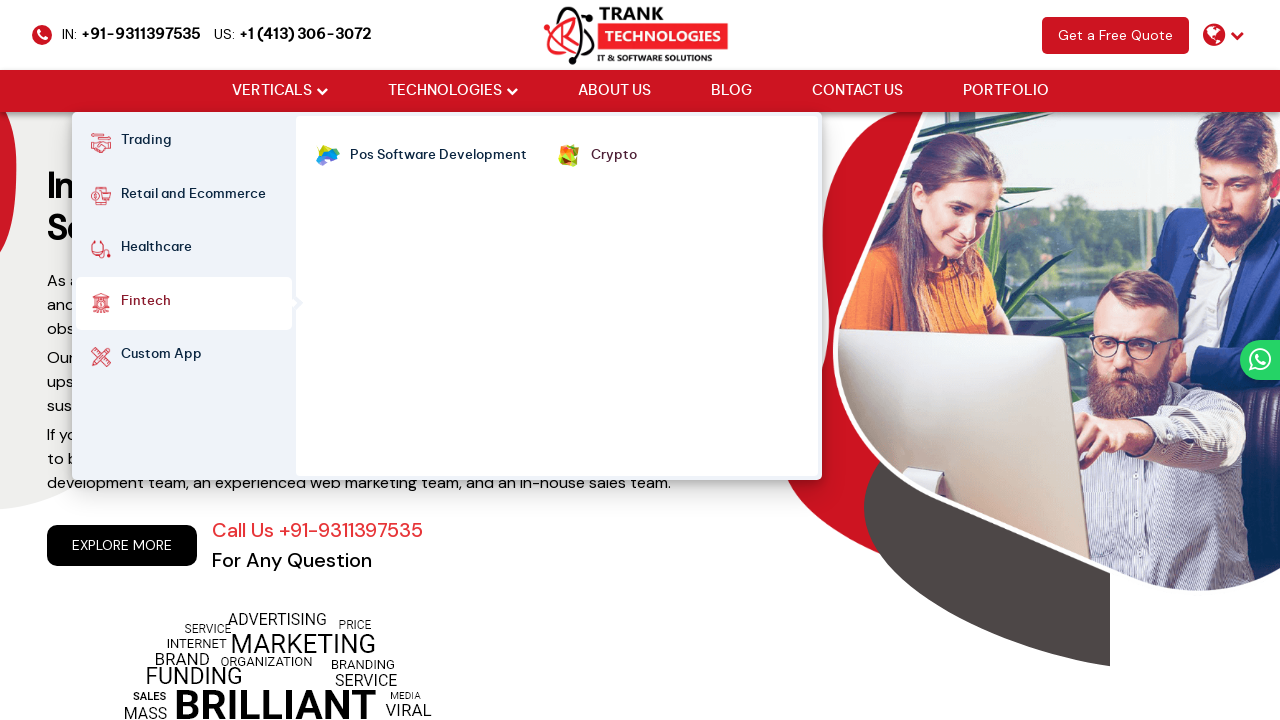

Clicked Crypto link to navigate to Crypto page at (614, 156) on xpath=//ul[@class='cm-flex cm-flex-wrap']//a[normalize-space()='Crypto']
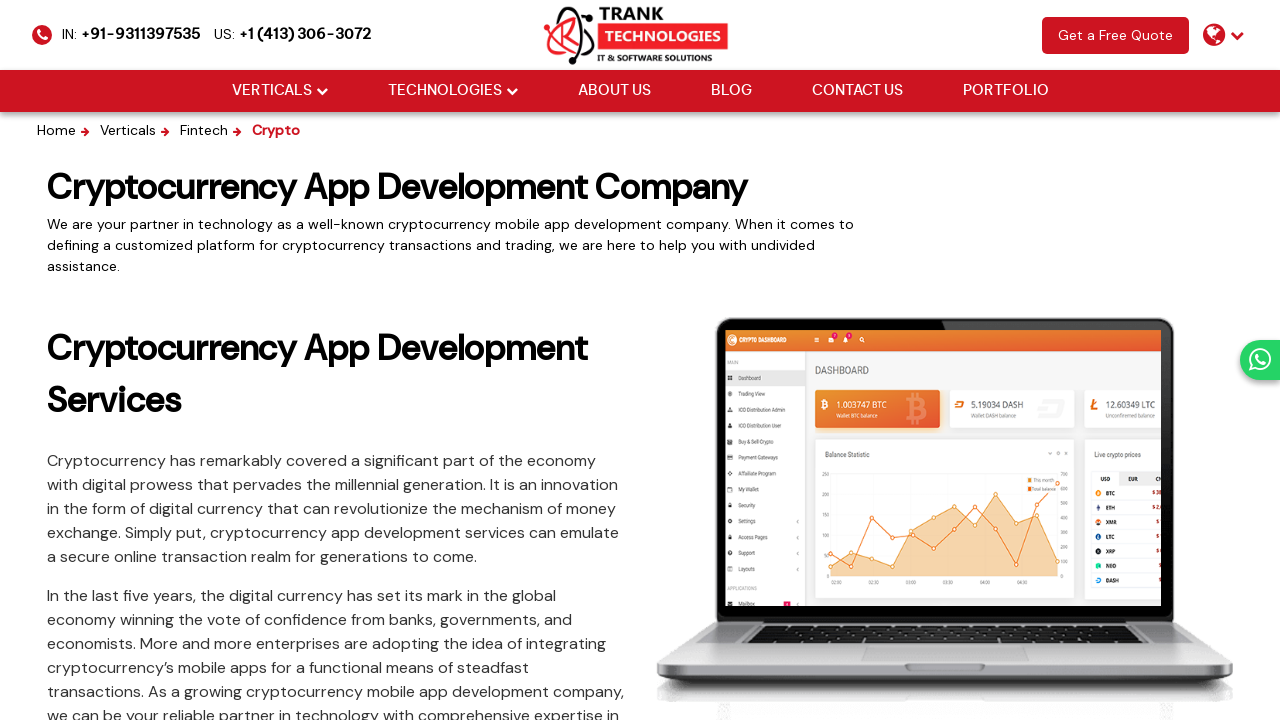

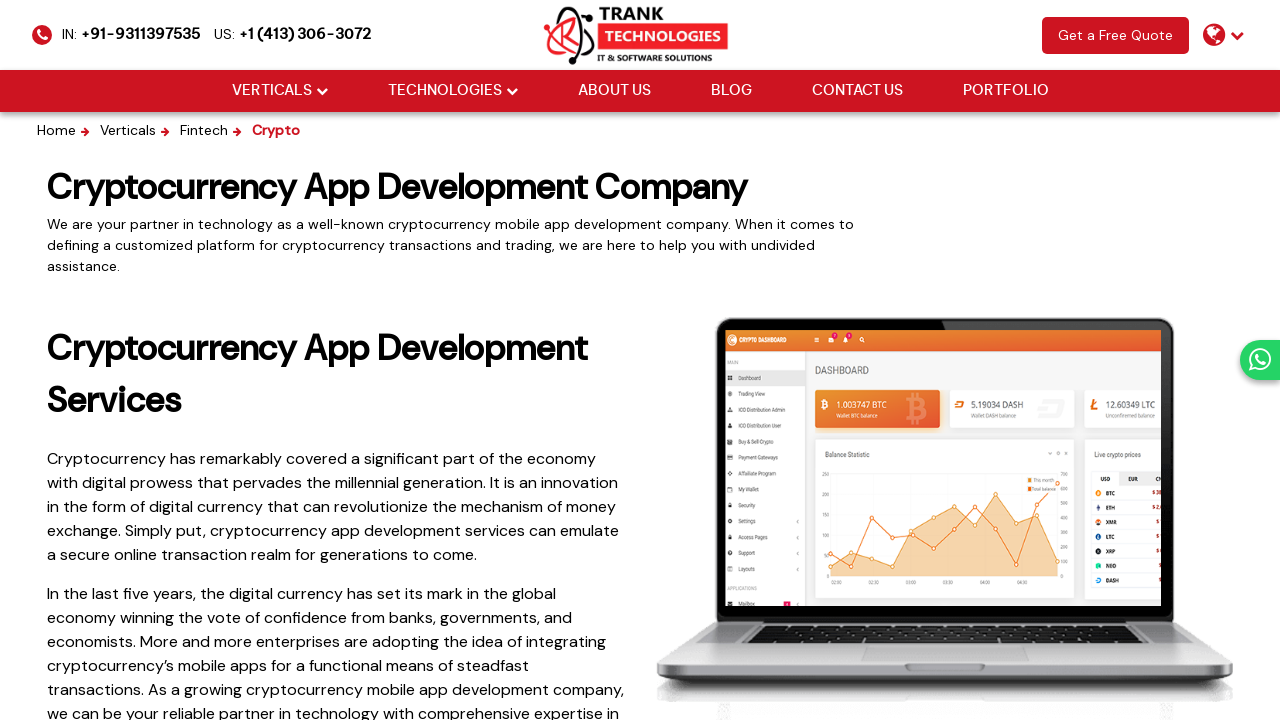